Tests frame handling by accessing a frame using page.frame_locator() method and filling a text input inside it

Starting URL: https://ui.vision/demo/webtest/frames/

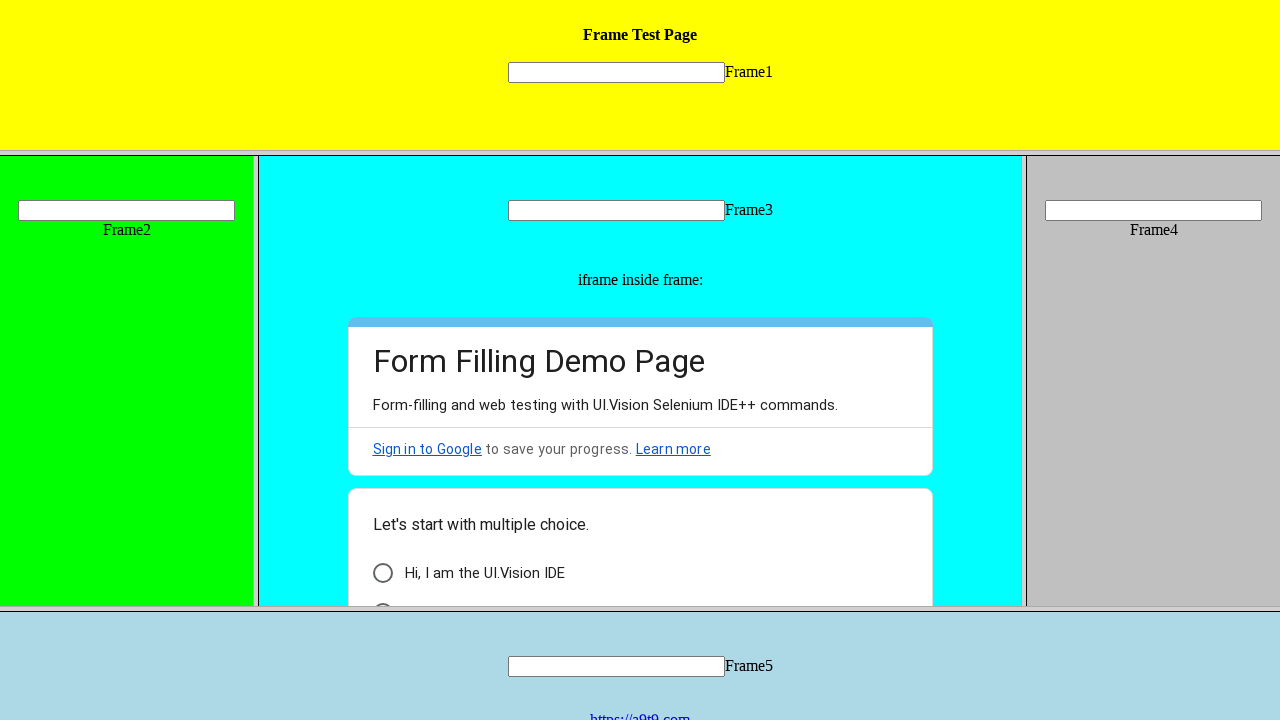

Navigated to frame handling demo page
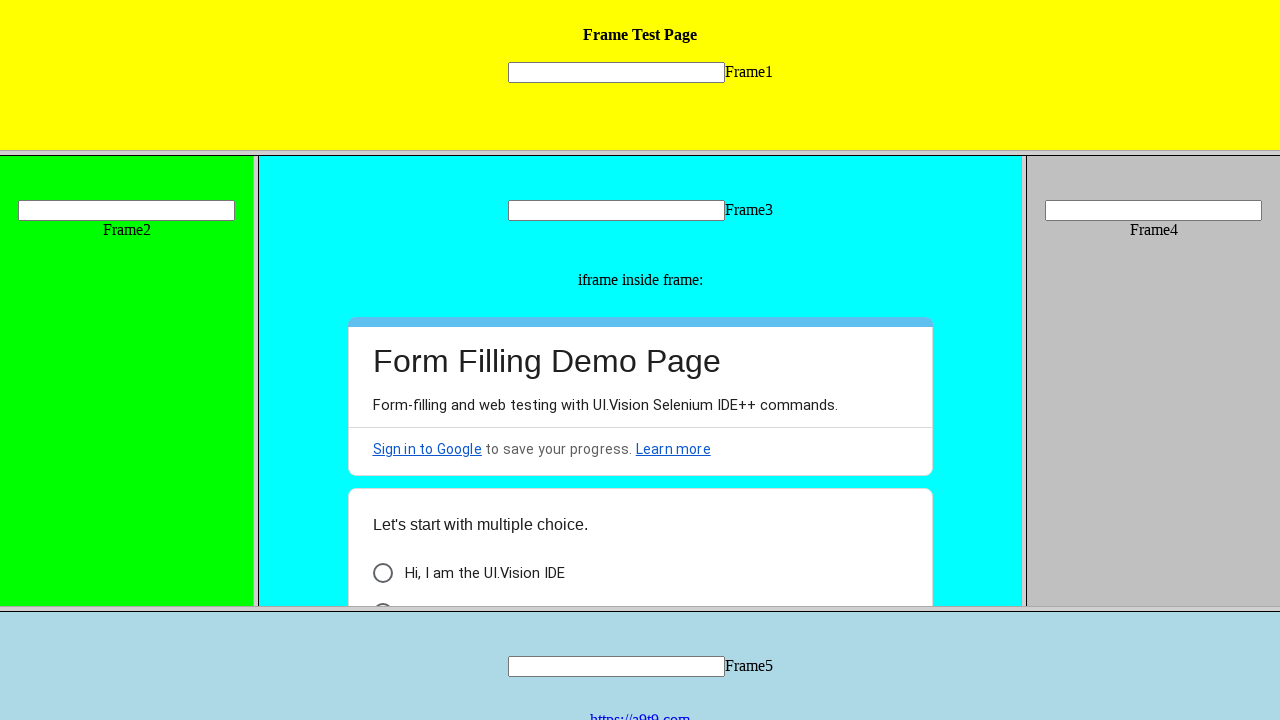

Located frame element with src='frame_1.html'
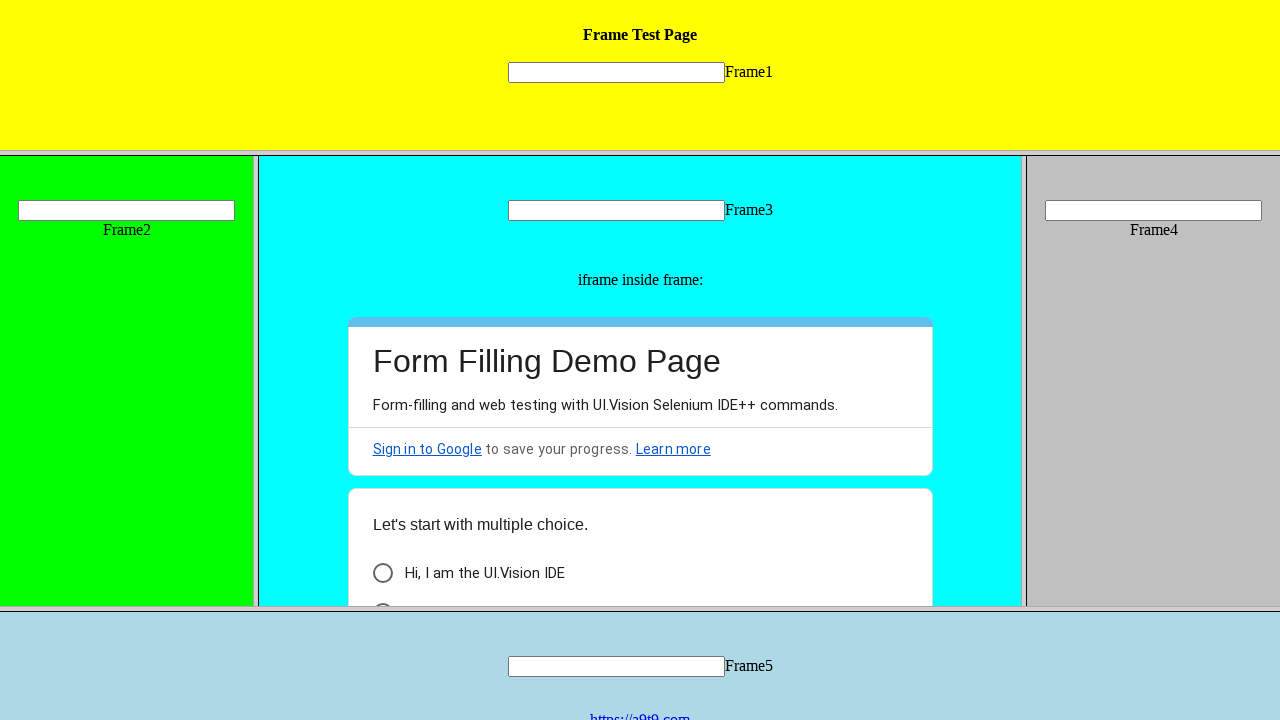

Filled text input inside frame with 'Vignesh' on frame[src="frame_1.html"] >> internal:control=enter-frame >> [name="mytext1"]
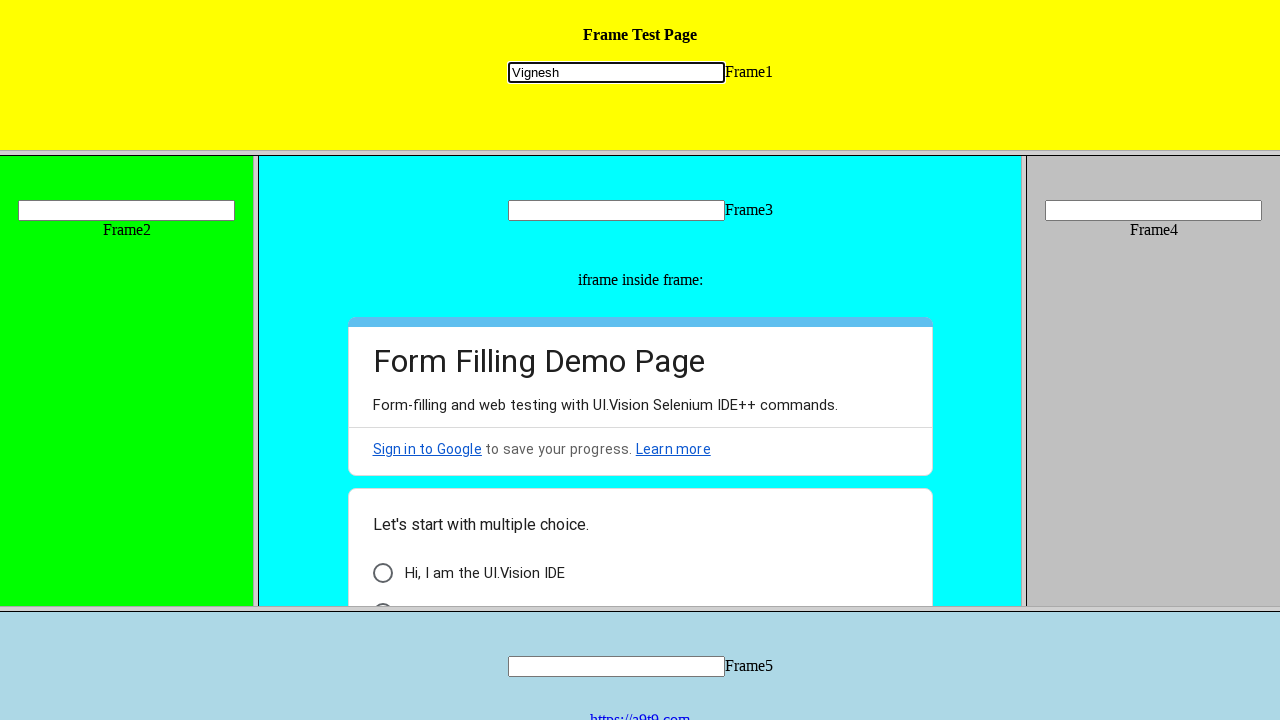

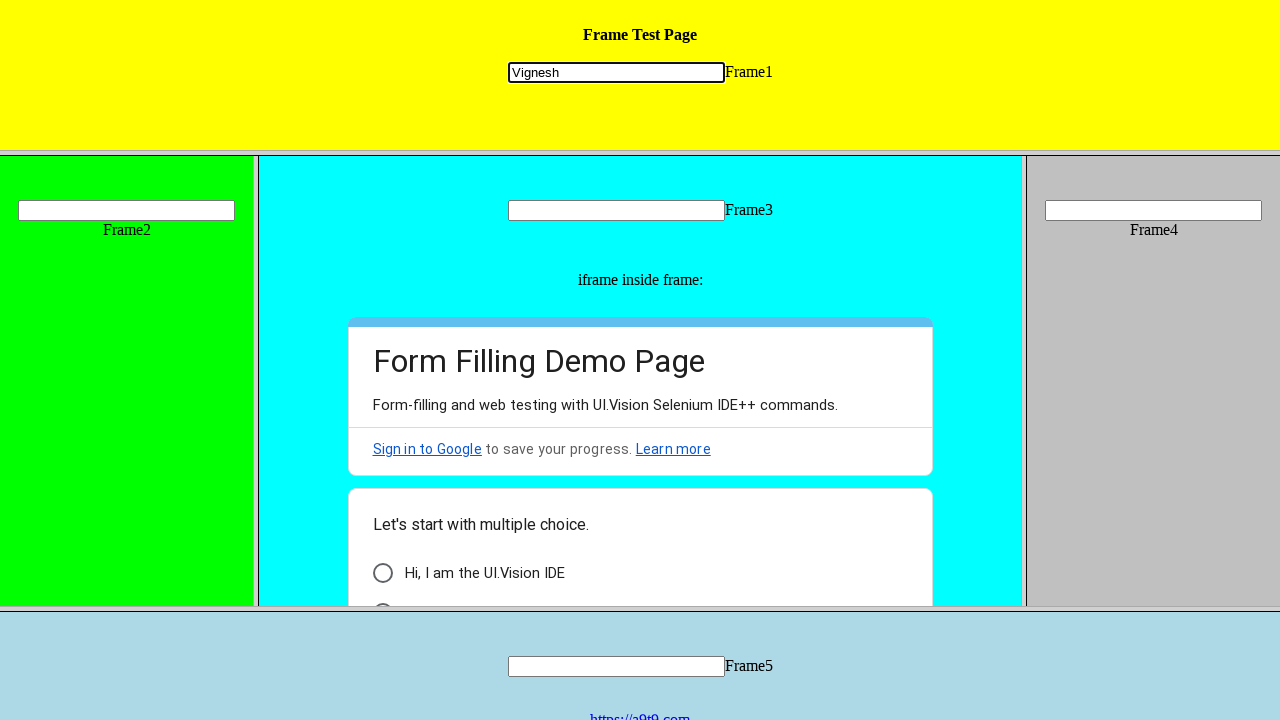